Tests window management by getting initial window size/position and then maximizing the window to verify changes

Starting URL: https://bonigarcia.dev/selenium-webdriver-java/

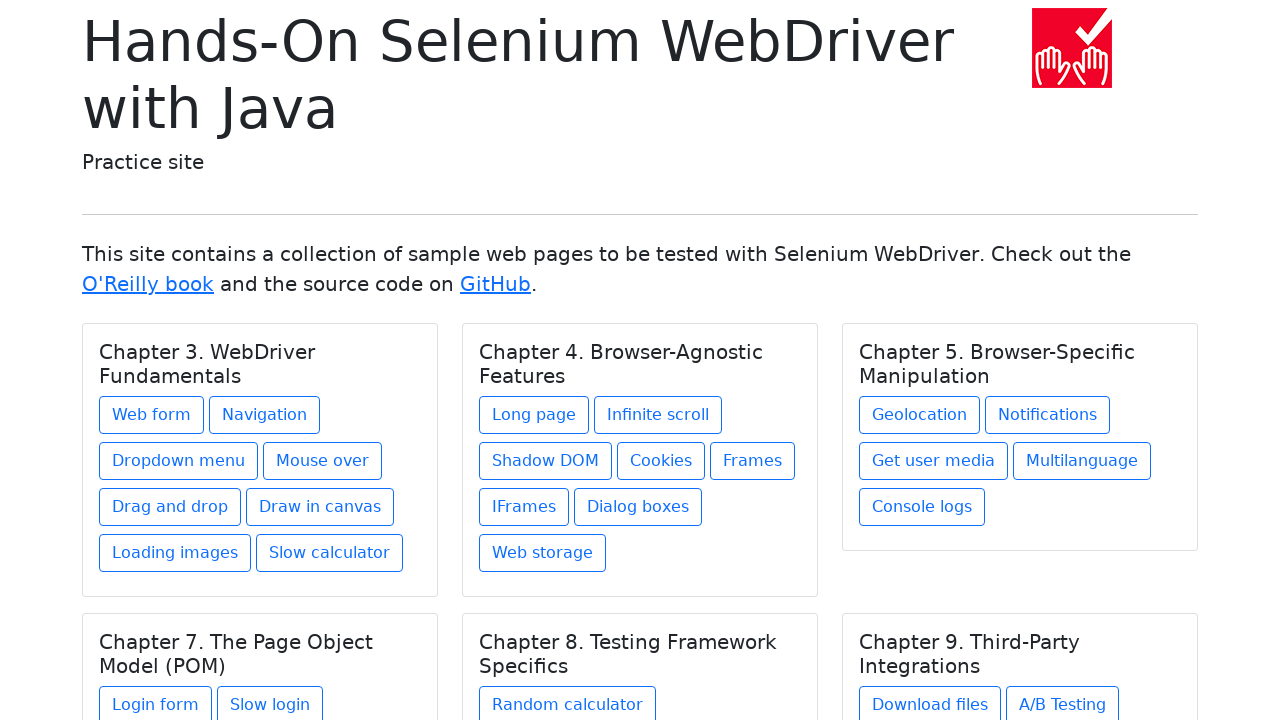

Retrieved initial viewport size
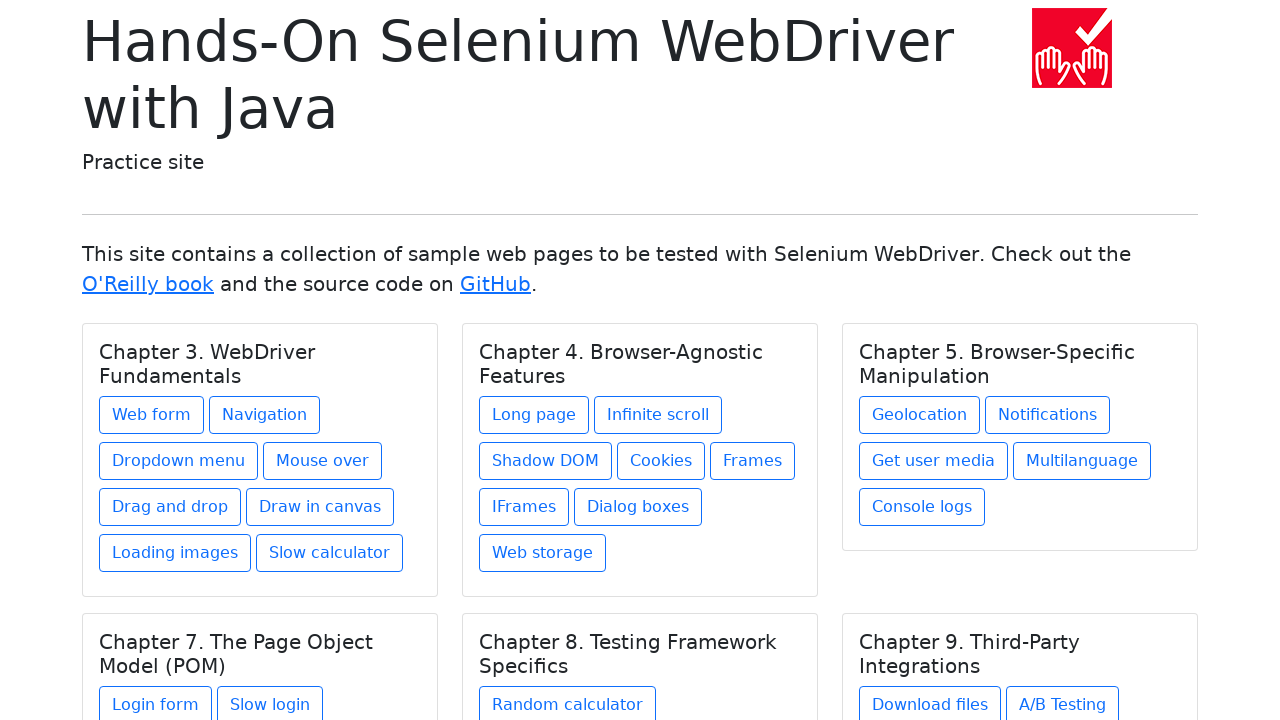

Set viewport size to 1920x1080 to simulate window maximization
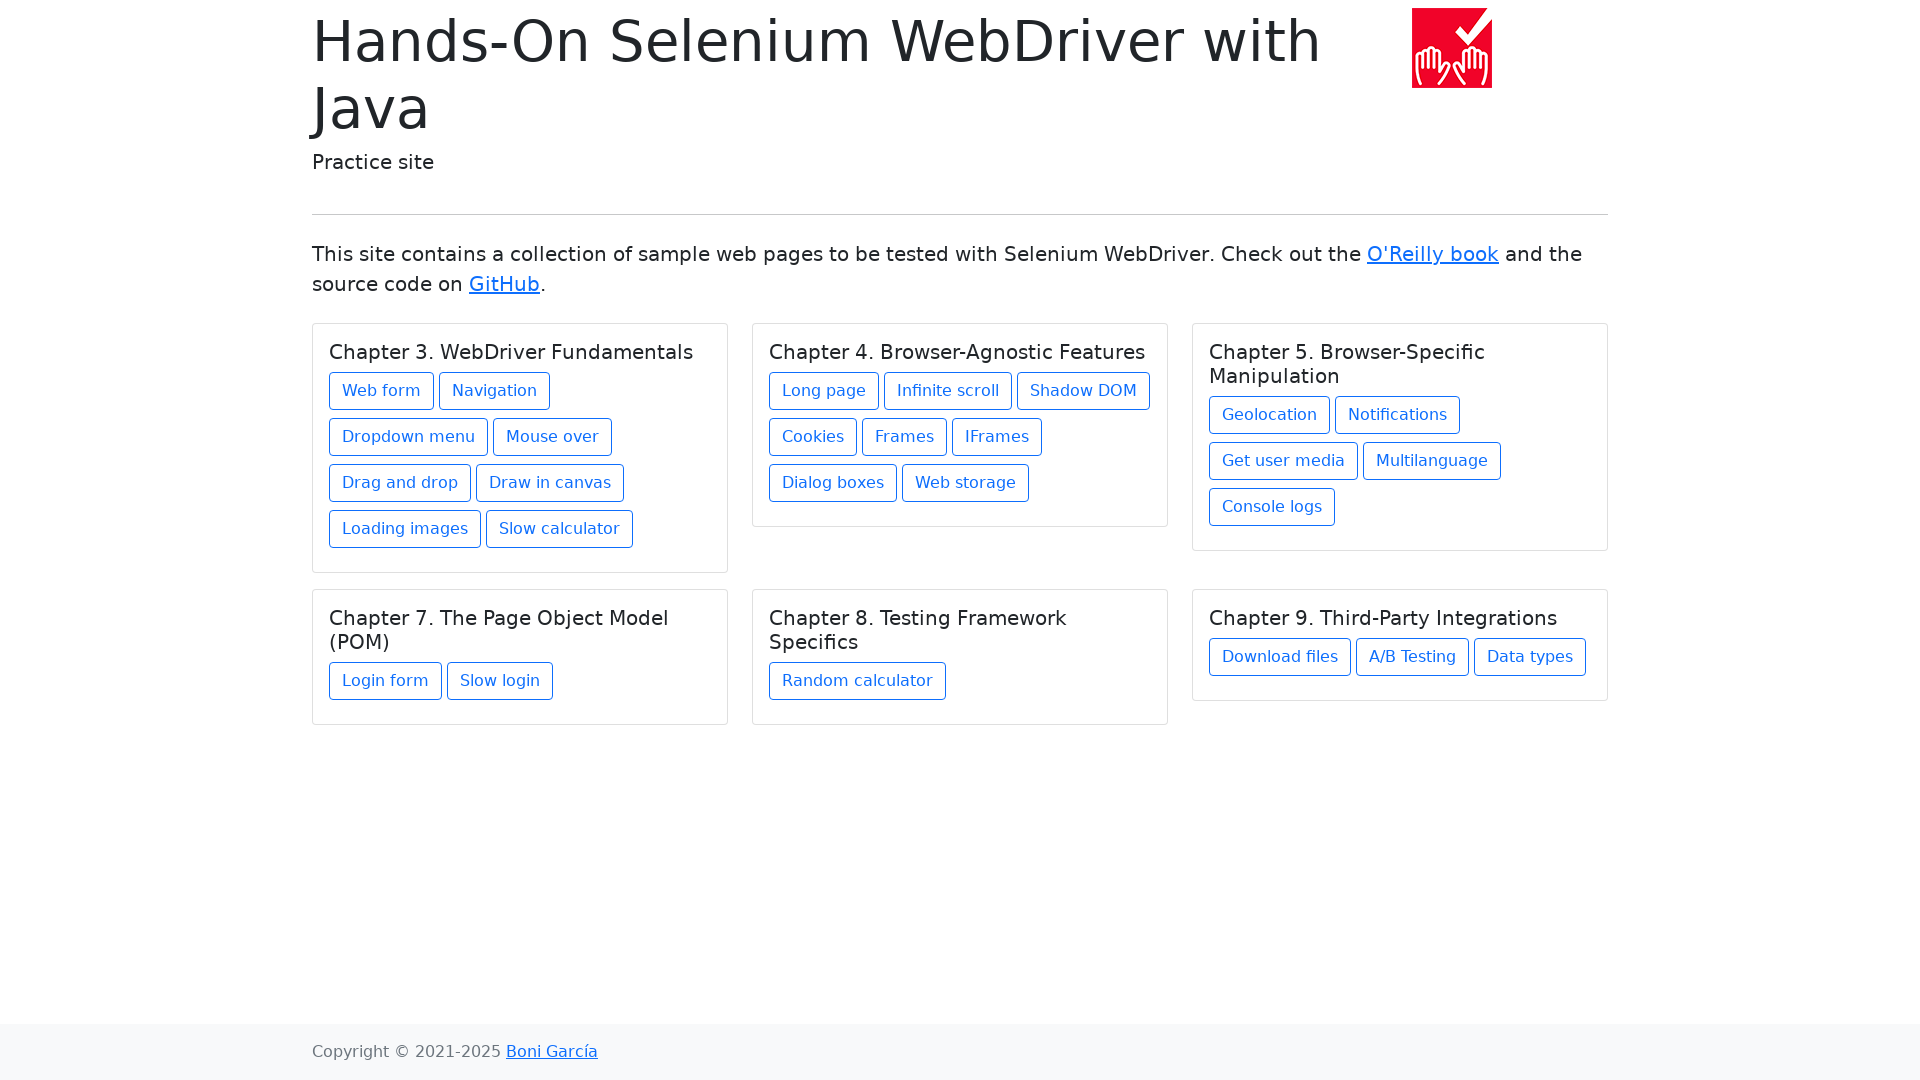

Retrieved new viewport size after maximization
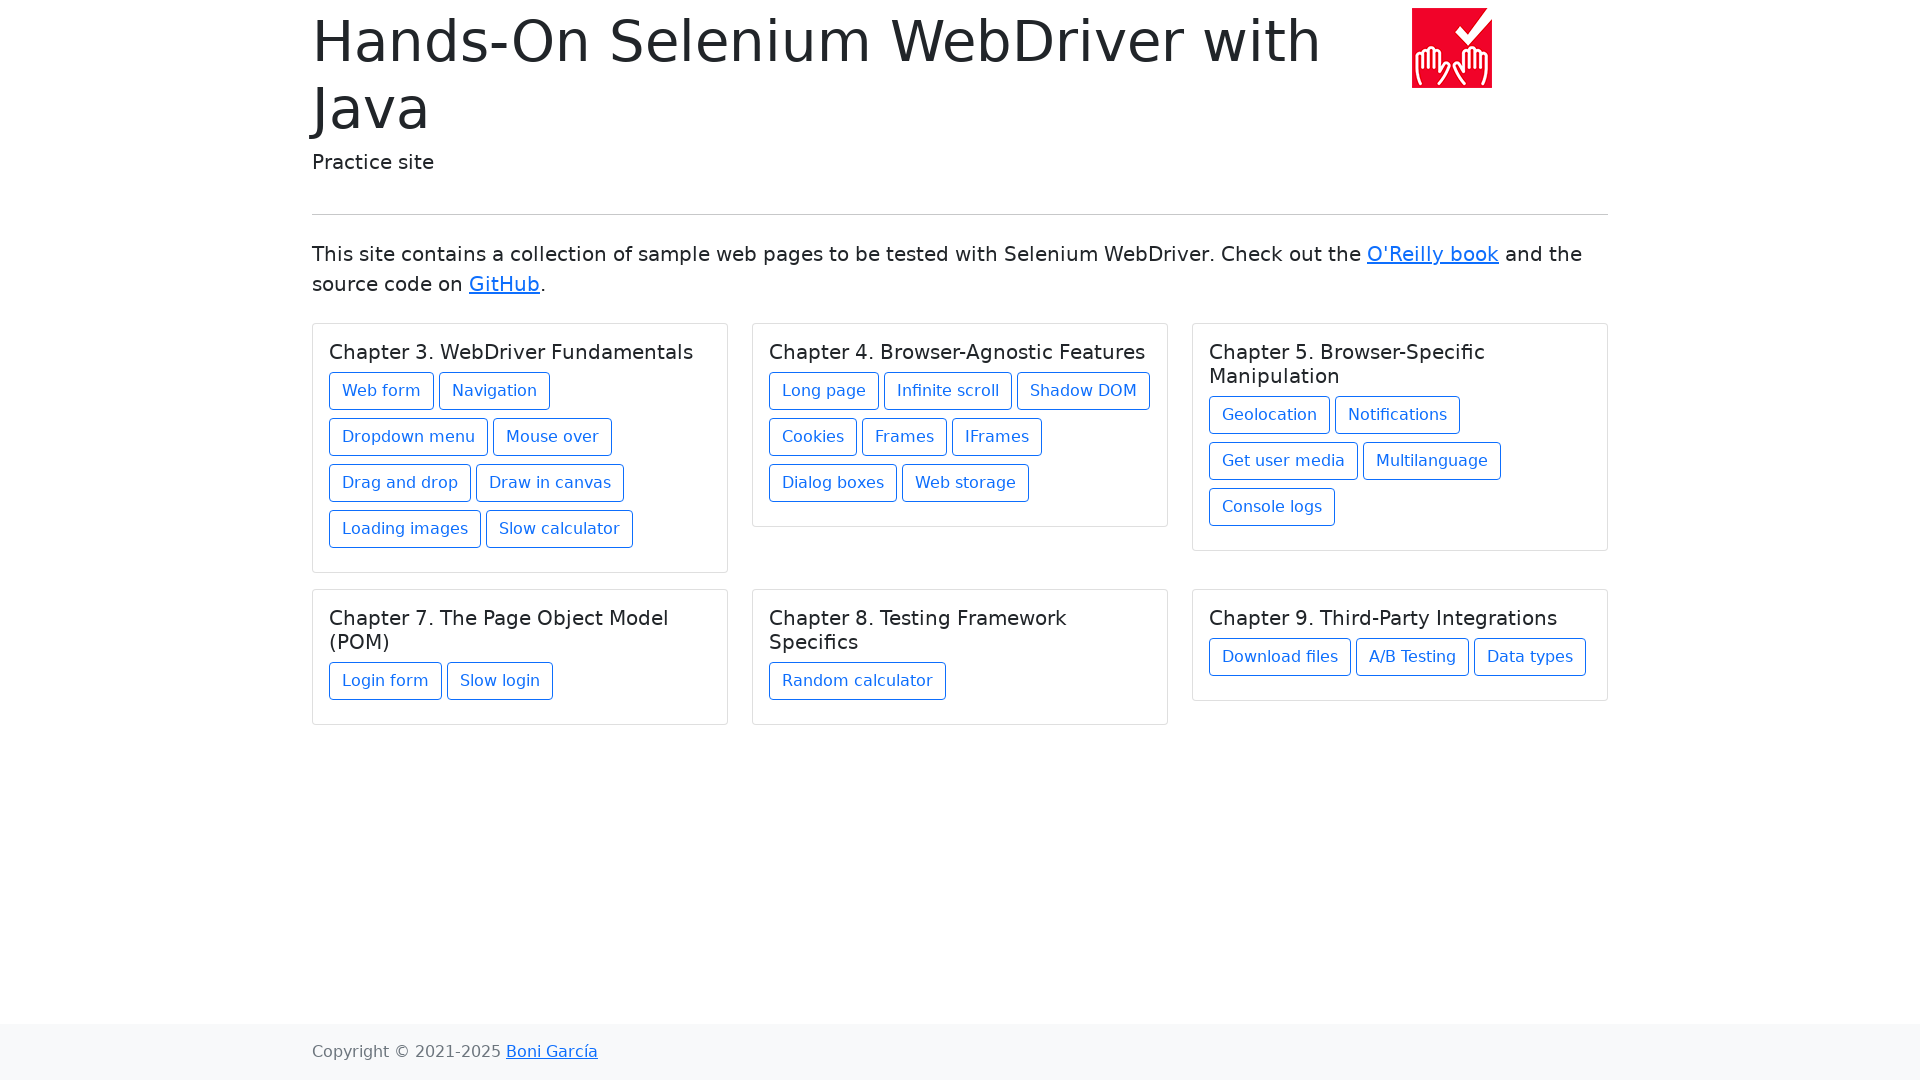

Verified that viewport size changed from initial to maximized state
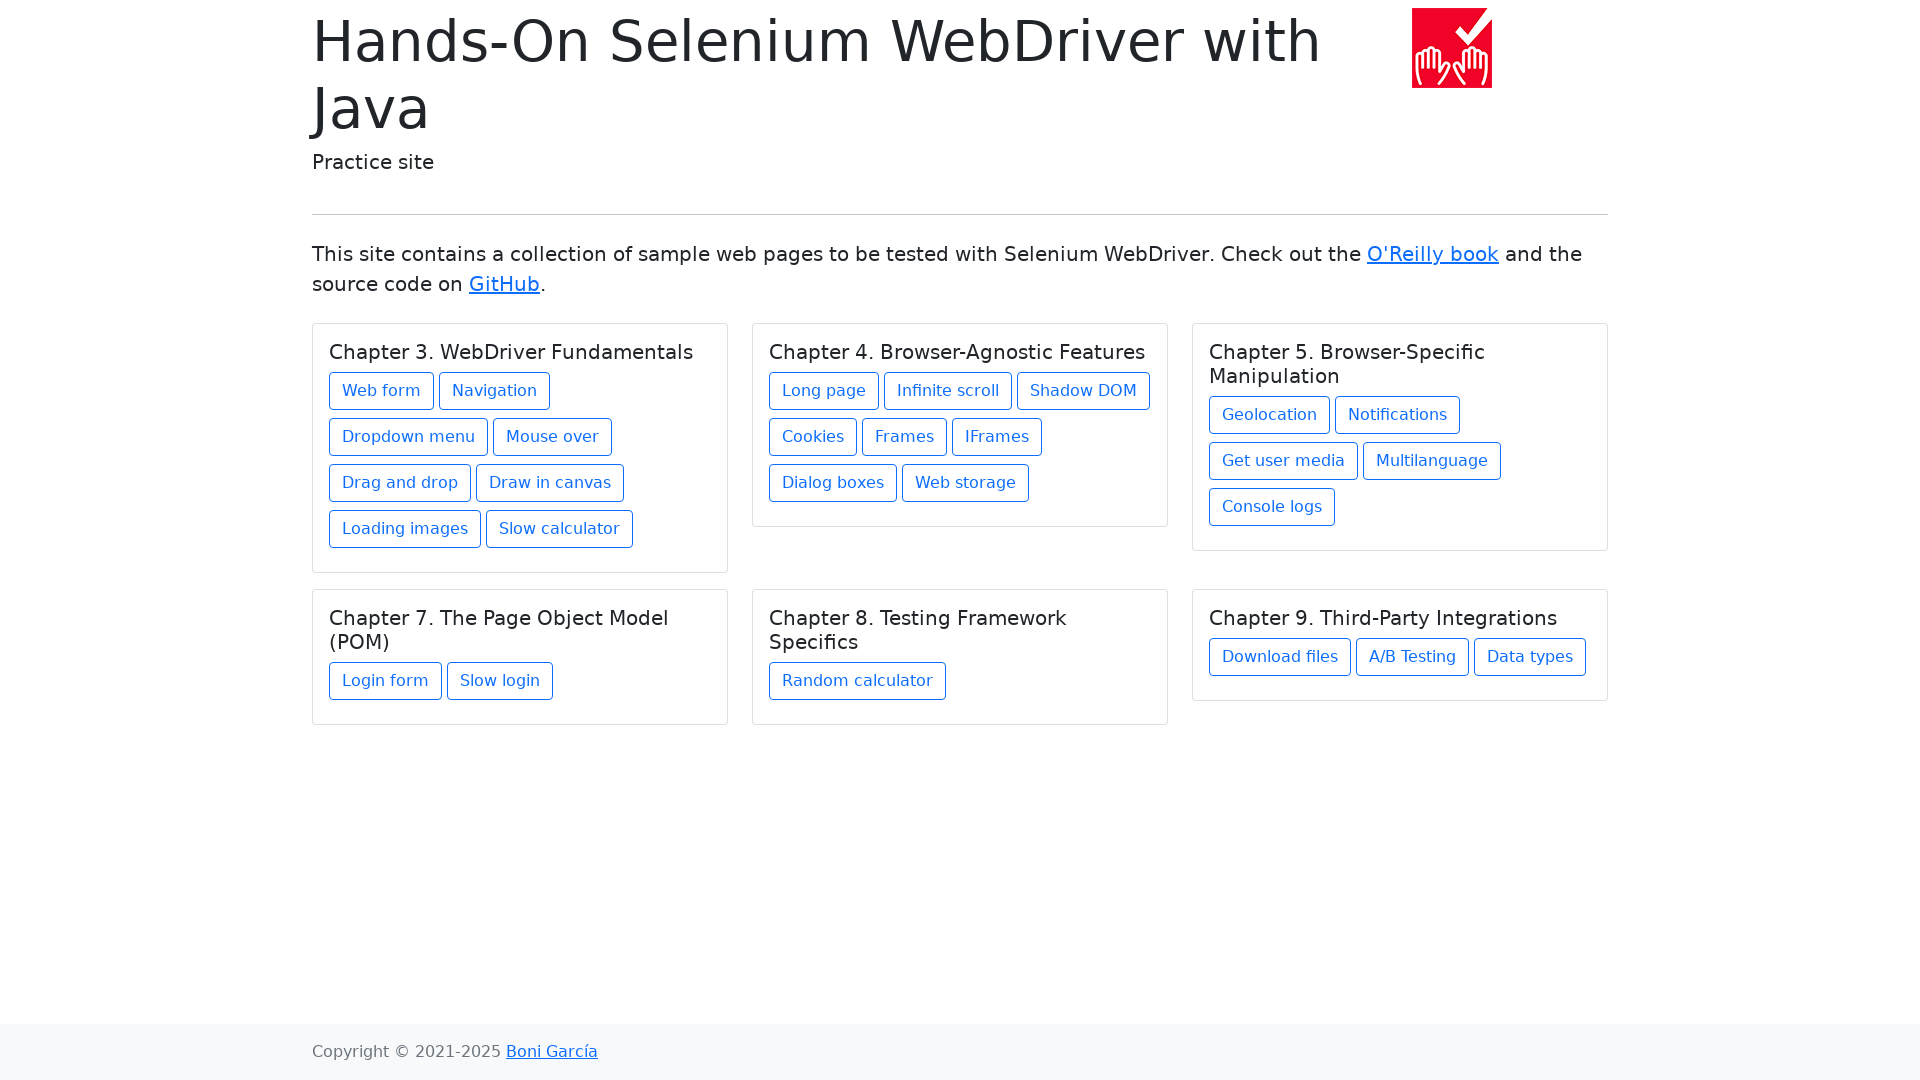

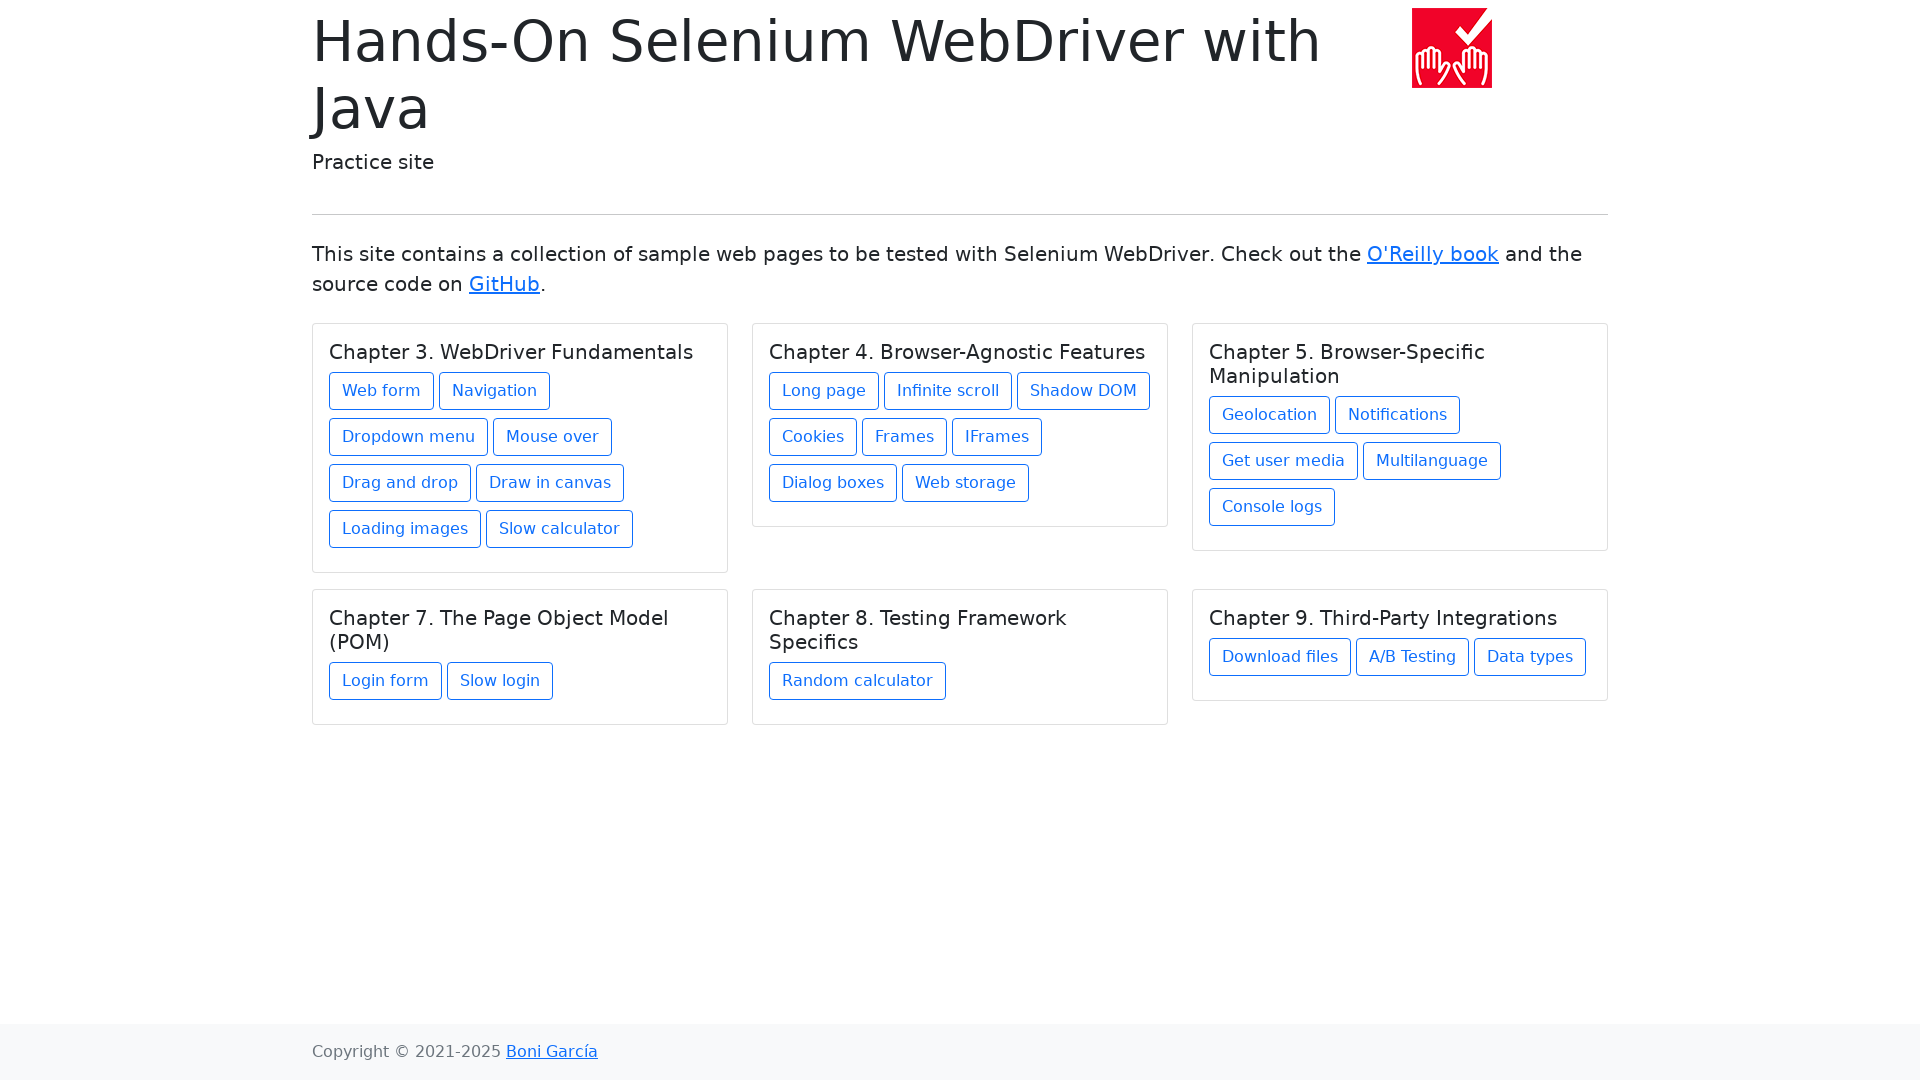